Tests navigation on opnews.net by scrolling to the bottom of the page, clicking on the "Data Analytics" card, and then clicking the "Home" button to return to the main page.

Starting URL: https://a.opnews.net/

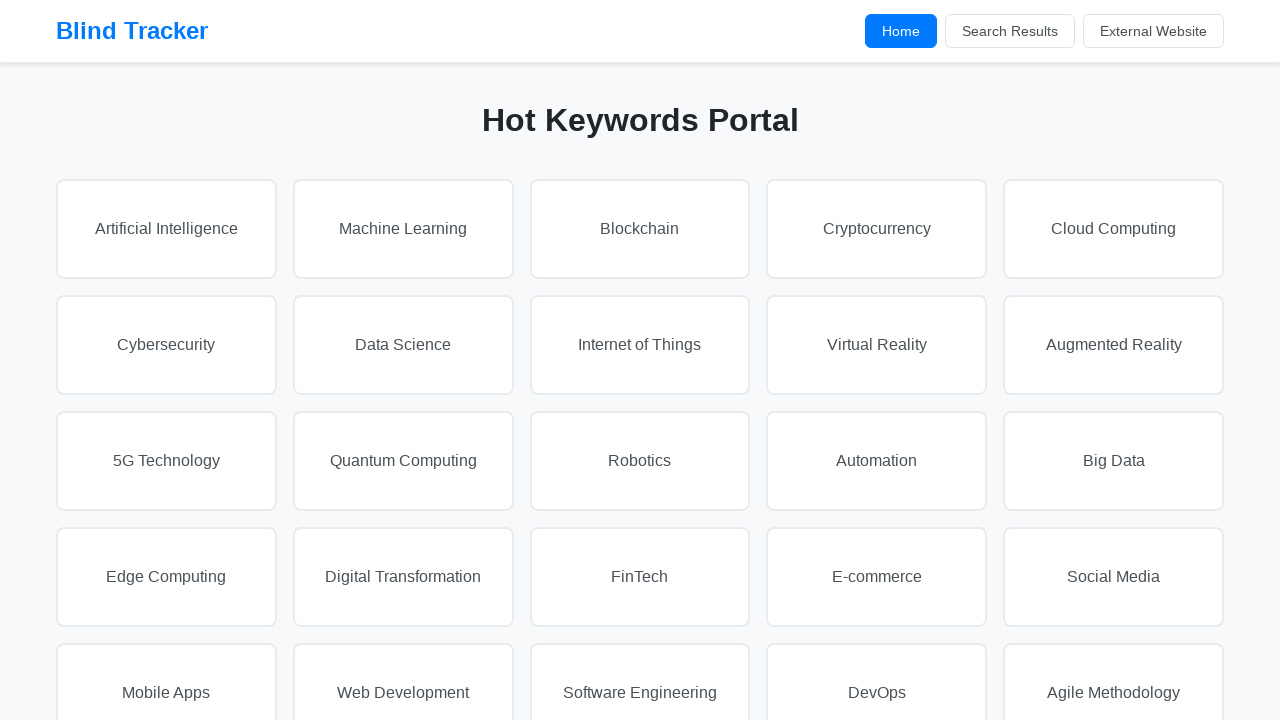

Scrolled to the bottom of the page
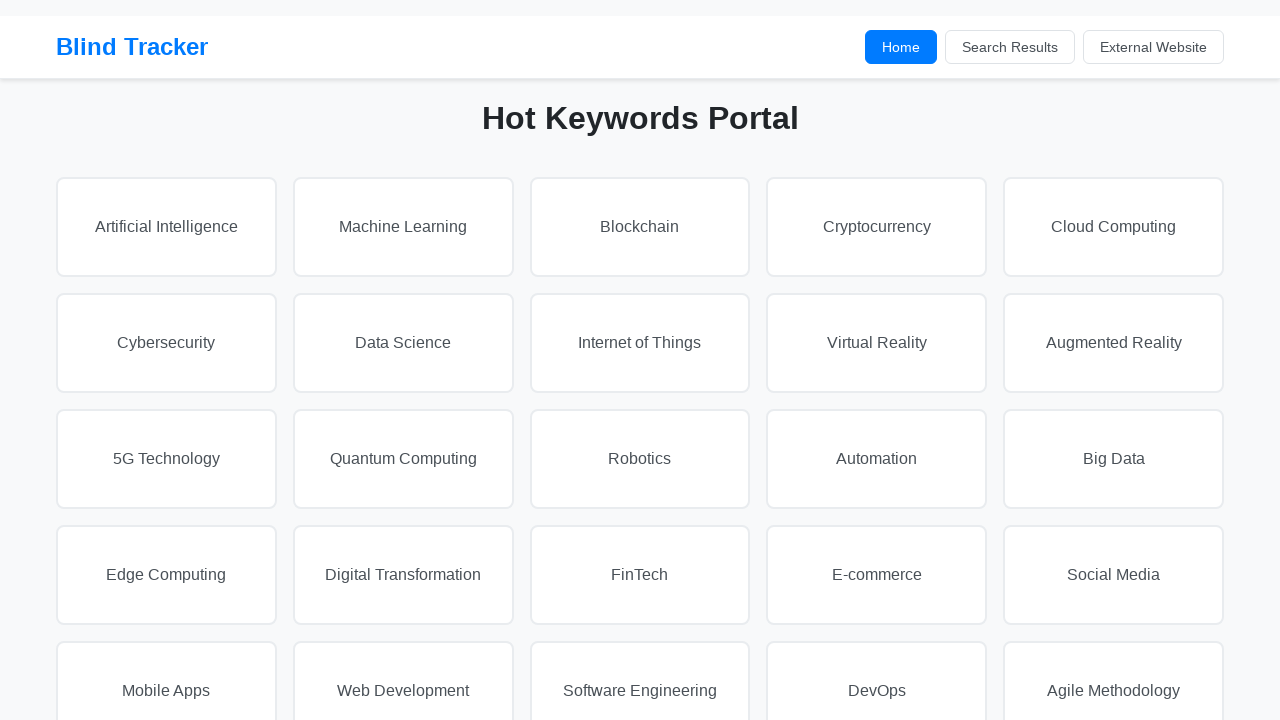

Clicked on the 'Data Analytics' card at (877, 403) on internal:text="Data Analytics"s
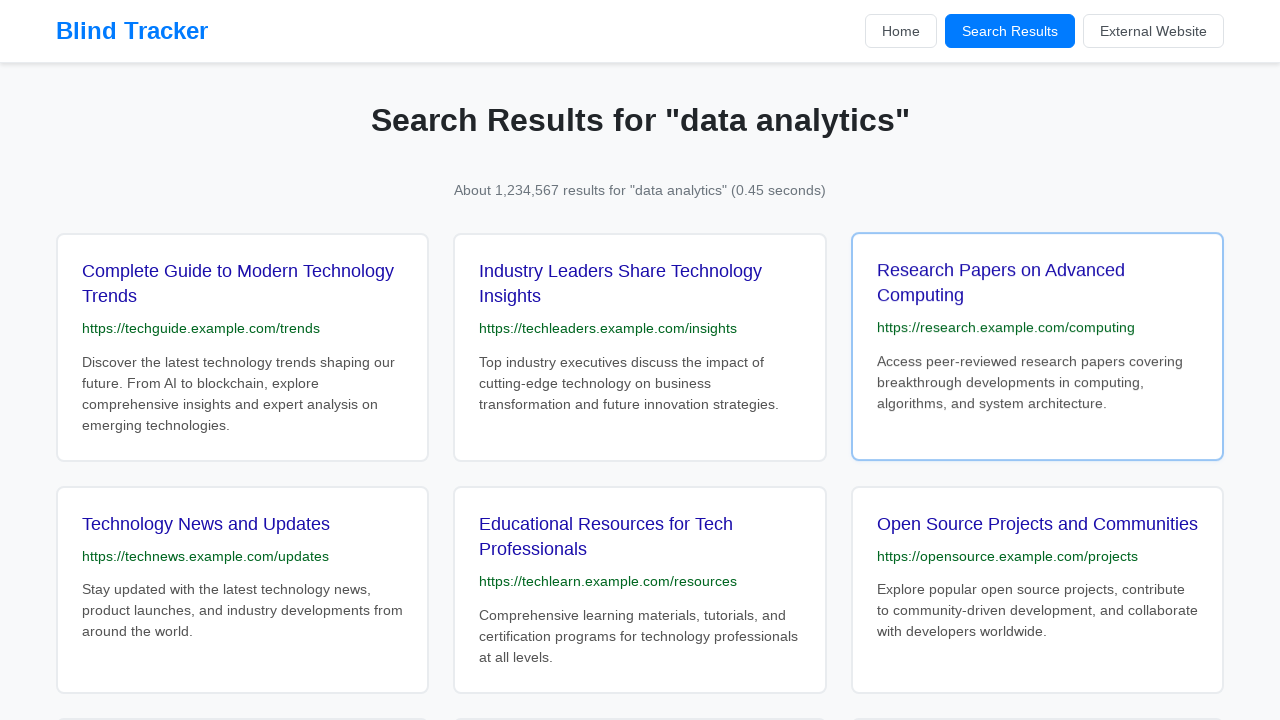

Clicked the 'Home' button to return to the main page at (901, 31) on text=Home >> nth=0
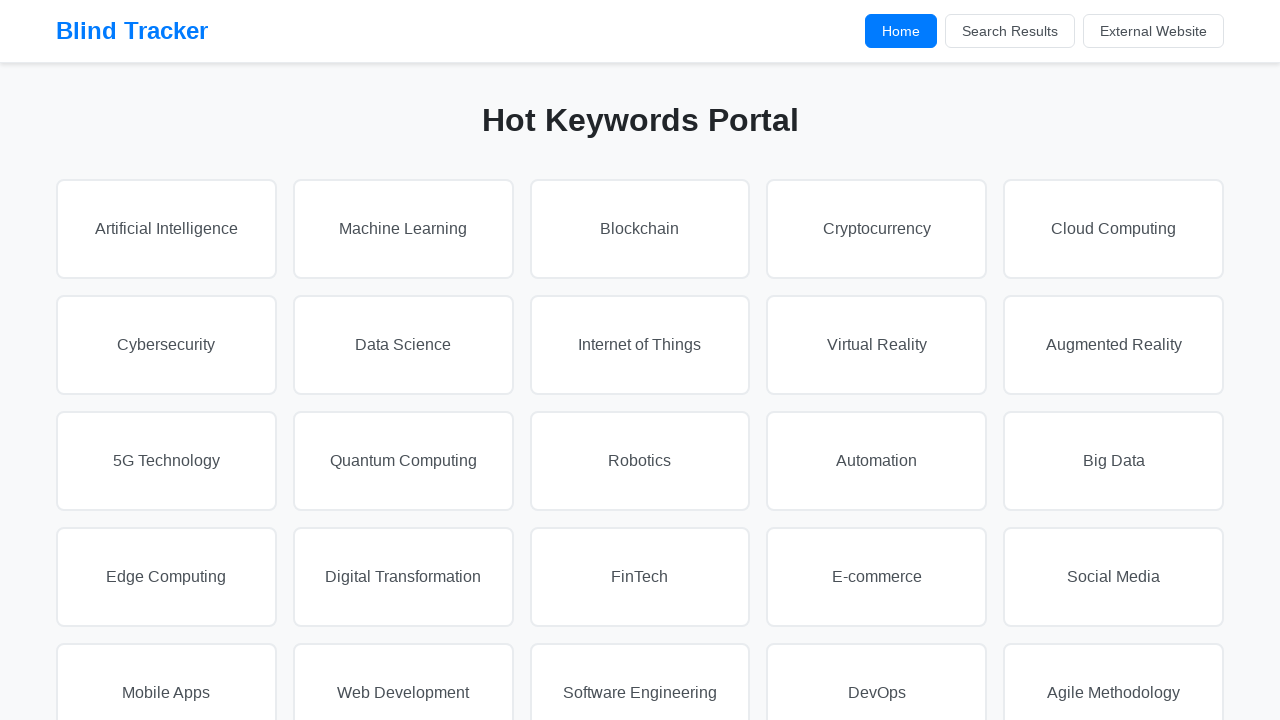

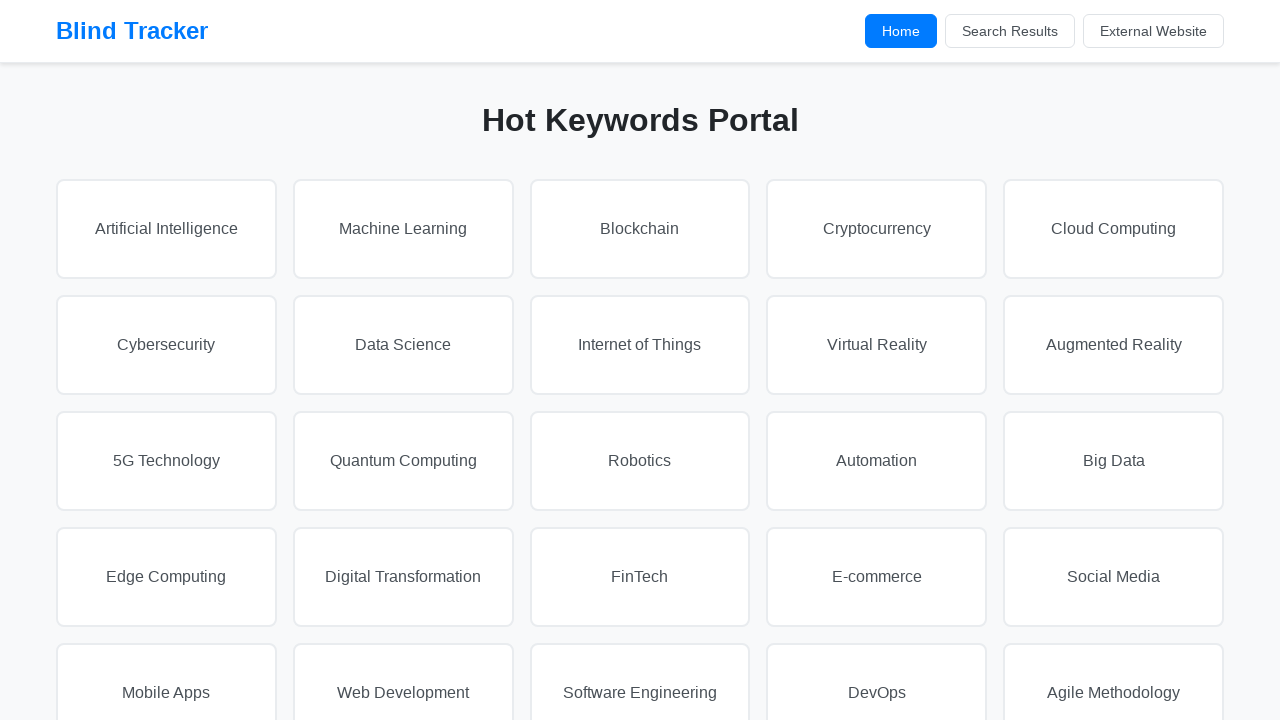